Tests scrolling functionality by scrolling to footer element and verifying scroll position changes

Starting URL: https://webdriver.io/

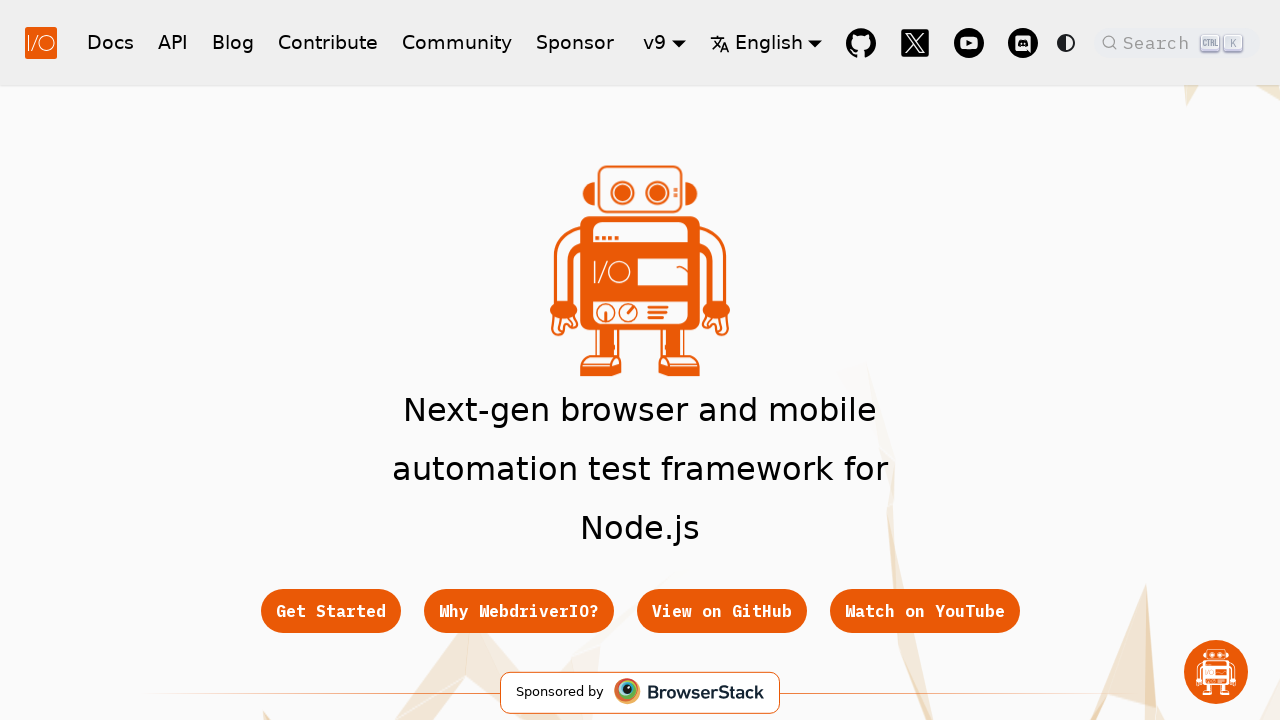

Evaluated initial scroll position
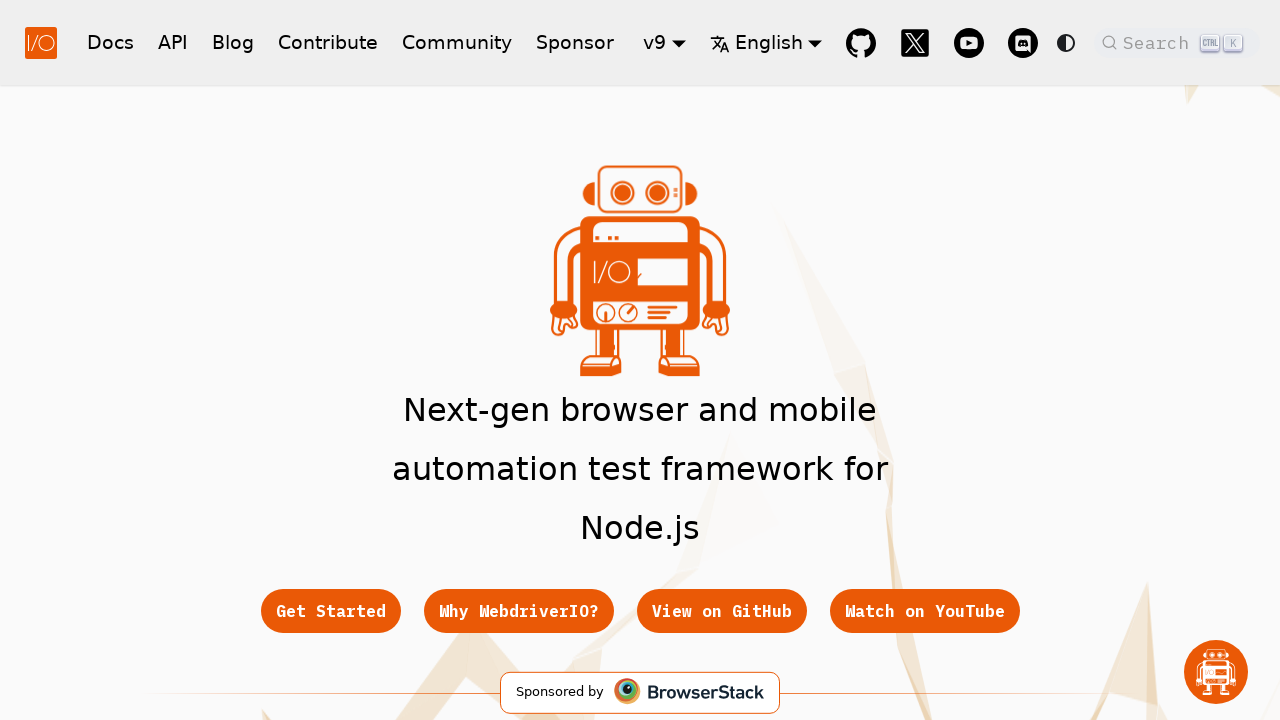

Verified initial scroll position is at top [0, 0]
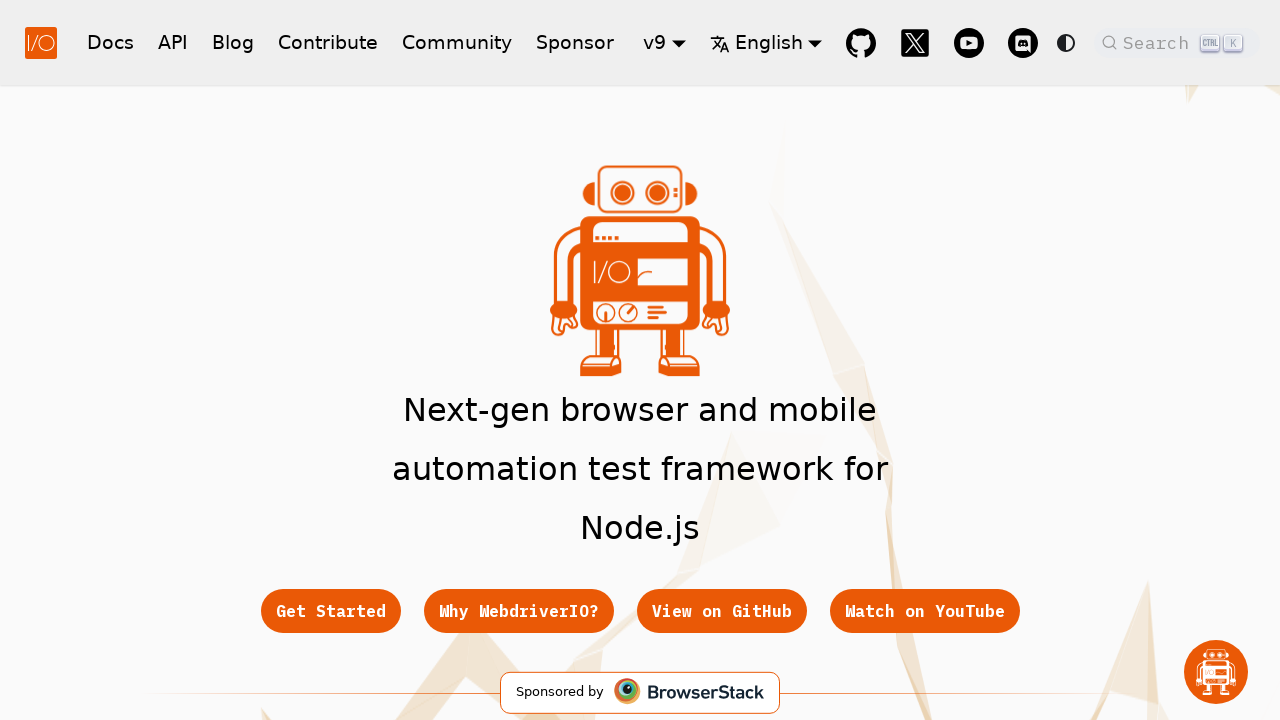

Scrolled footer element into view
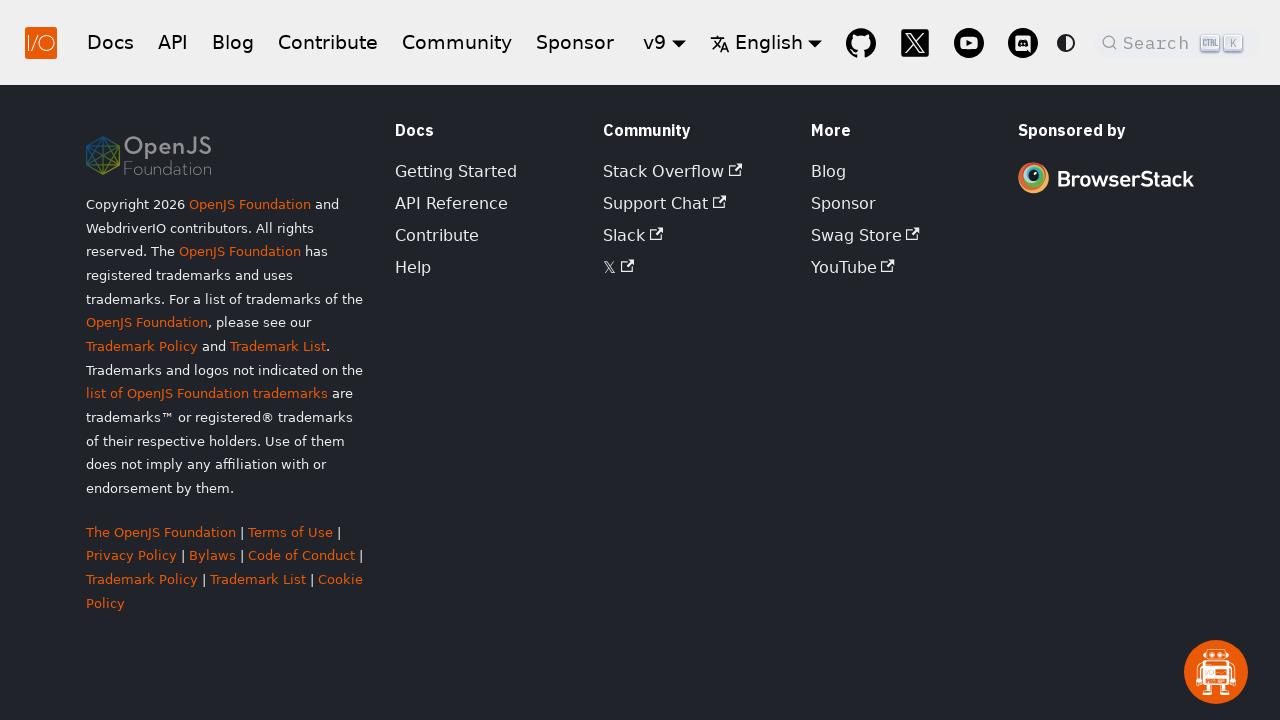

Evaluated new scroll position after scrolling
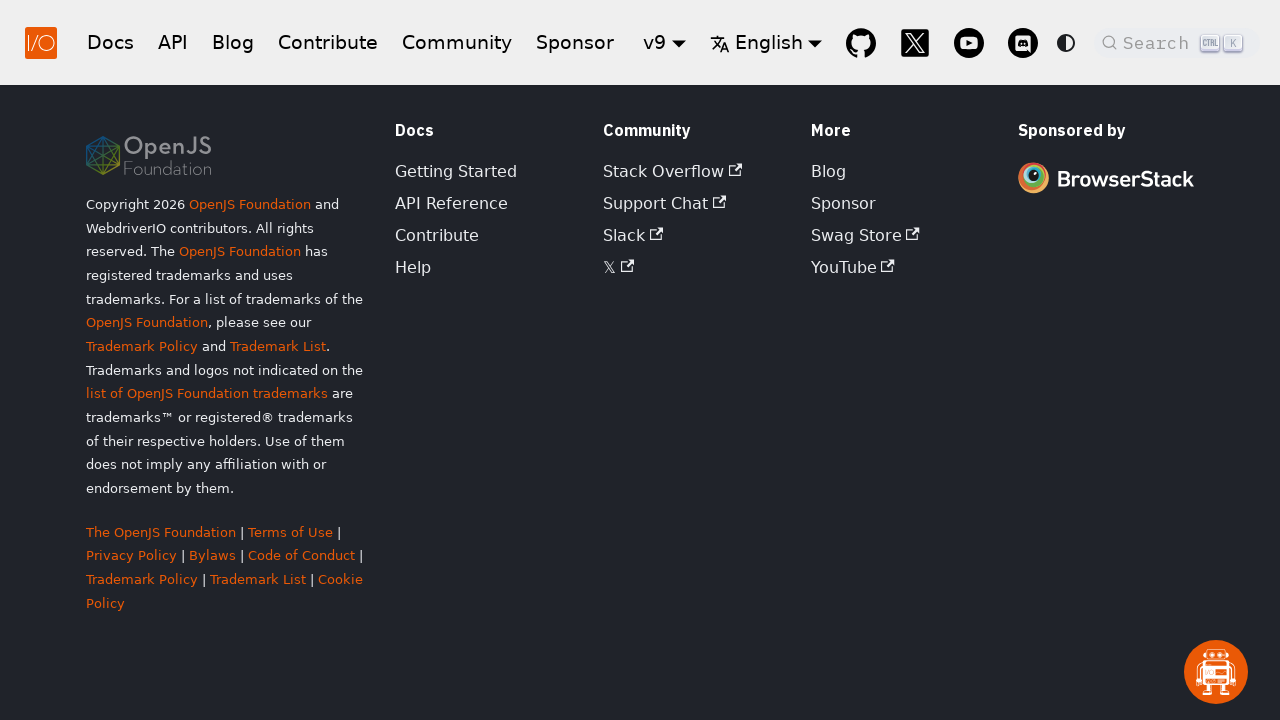

Verified scroll position changed by more than 100 pixels vertically
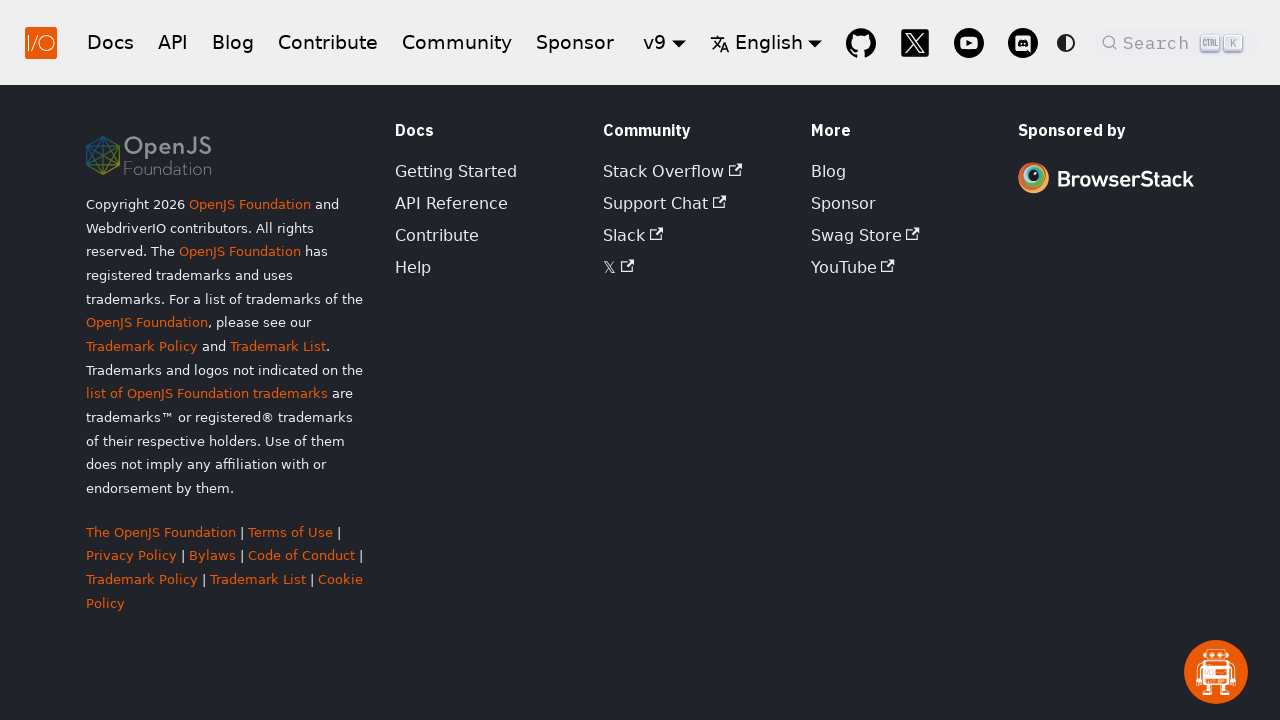

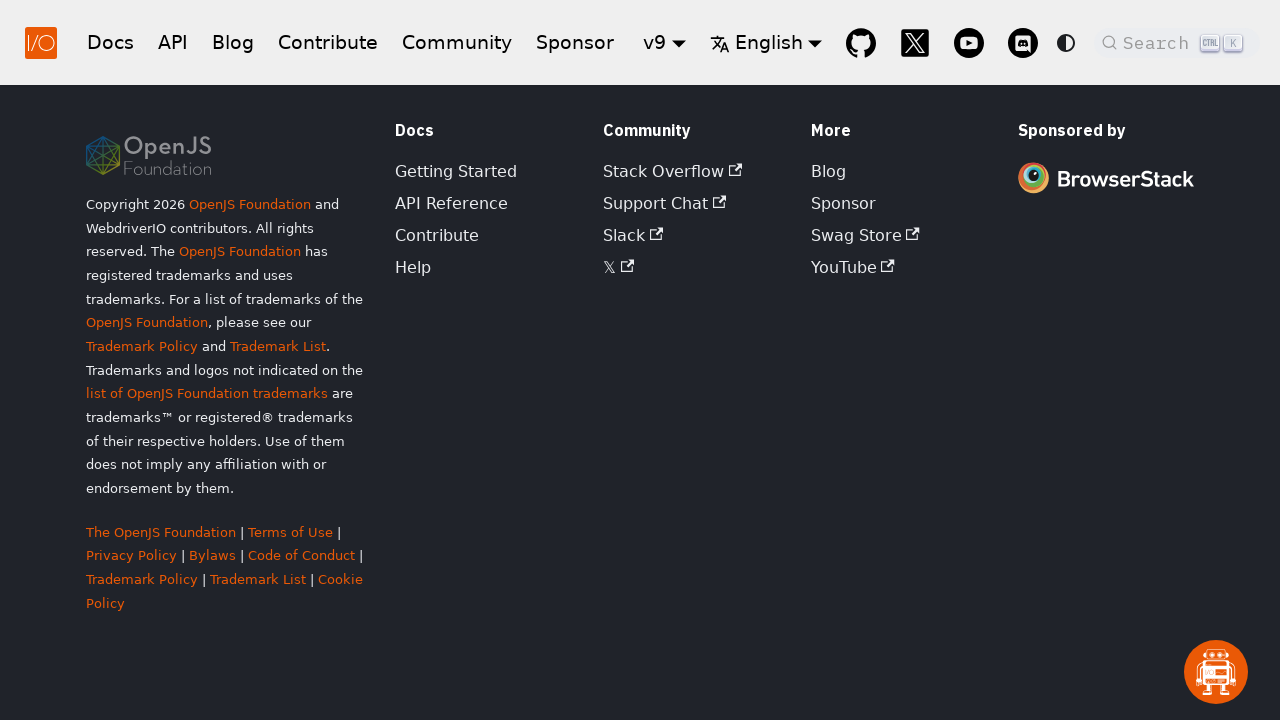